Demonstrates the release action by performing click-and-hold on an element, moving to another element, and then releasing the mouse button.

Starting URL: https://crossbrowsertesting.github.io/drag-and-drop

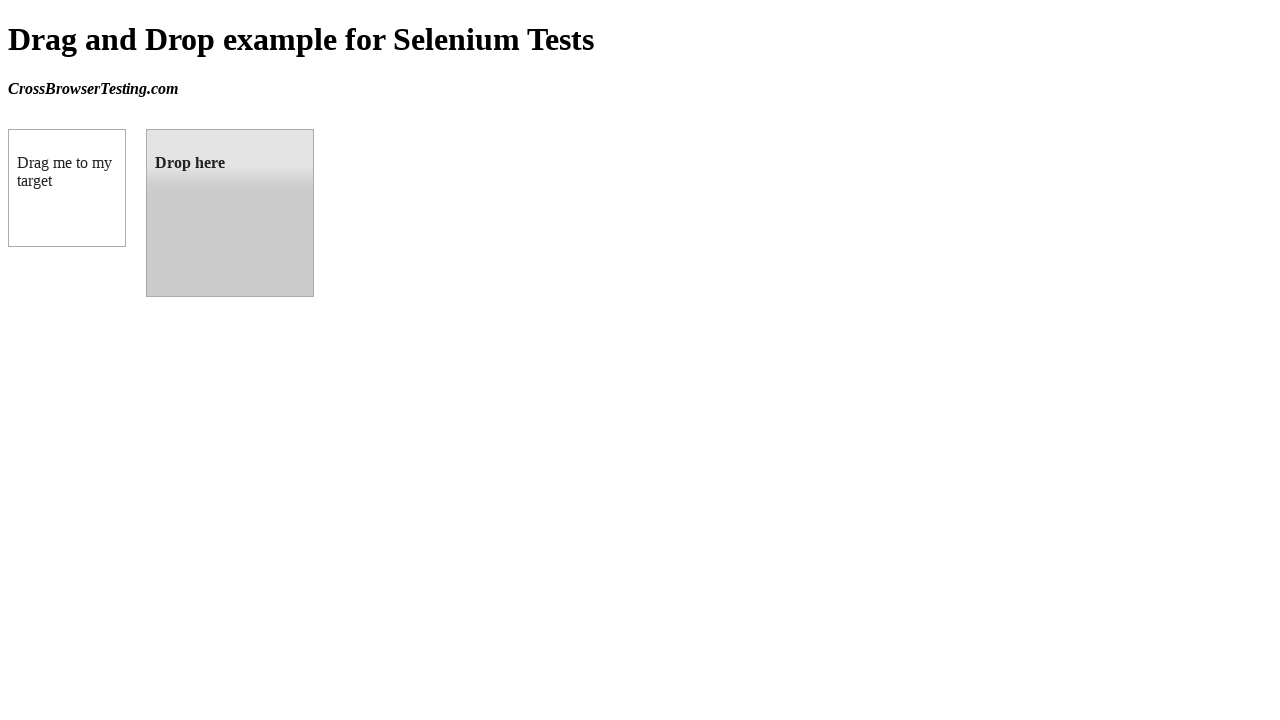

Located source element (draggable box A)
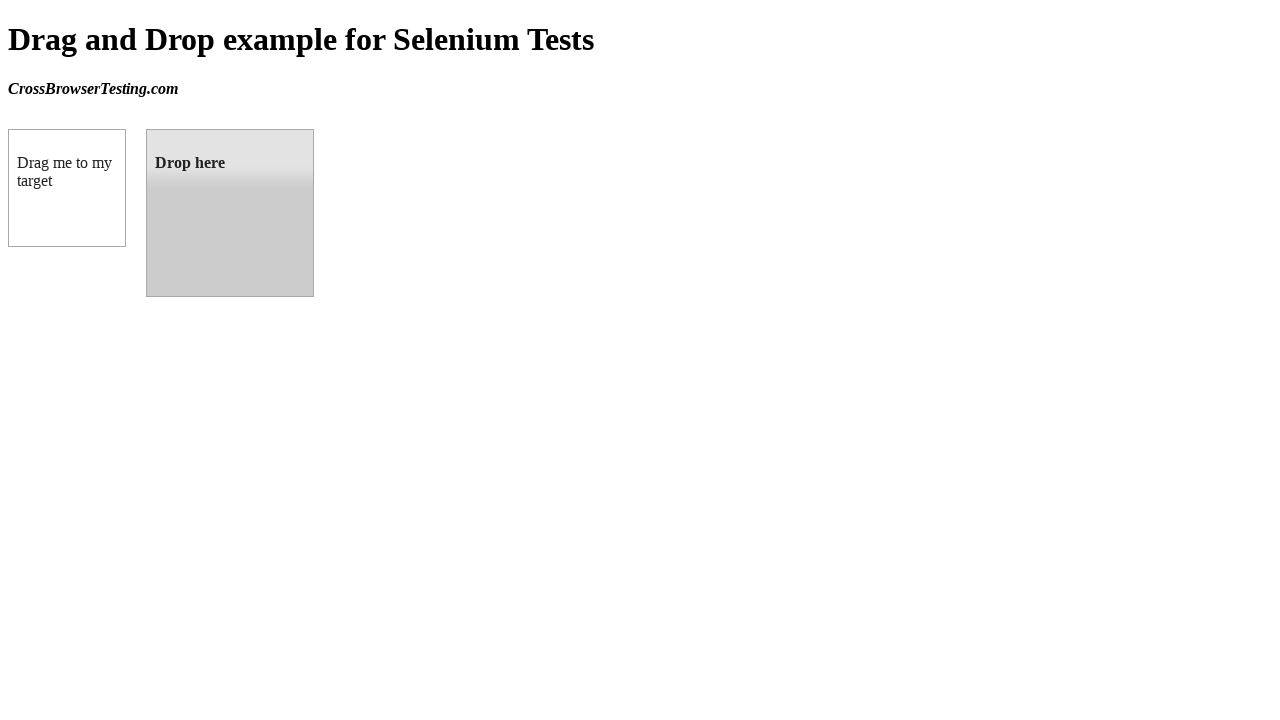

Located target element (droppable box B)
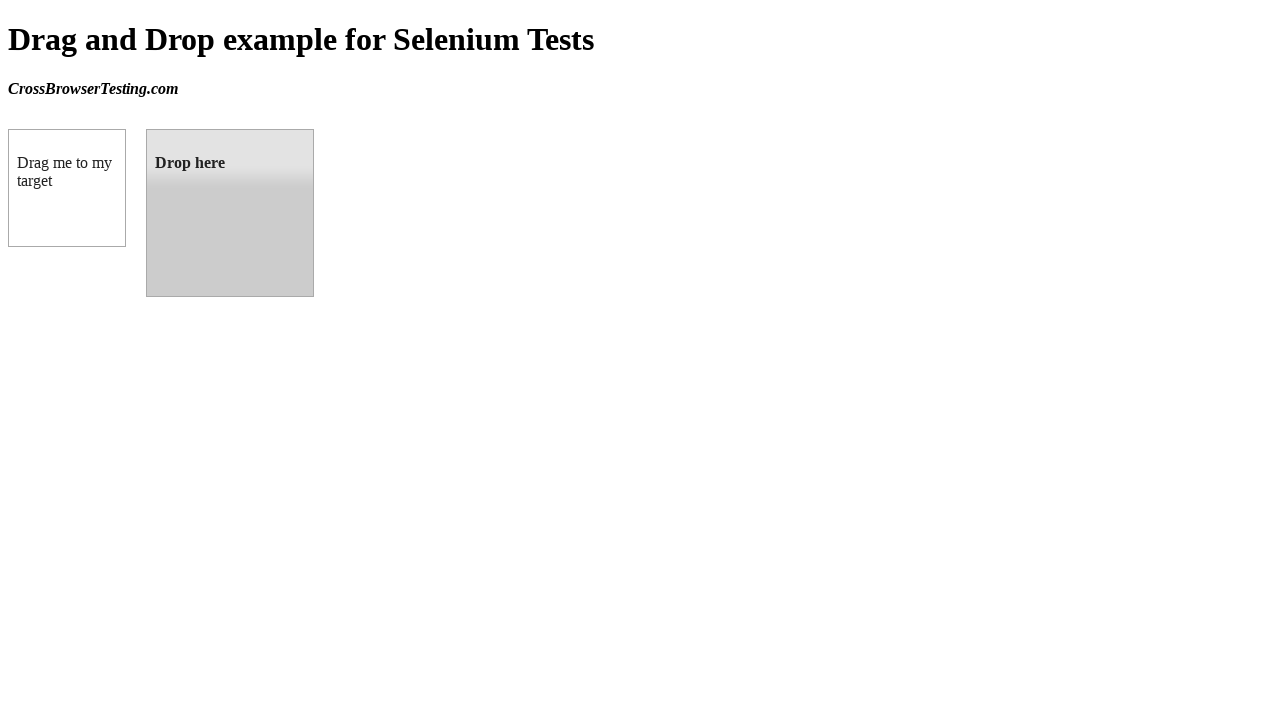

Retrieved bounding box for source element
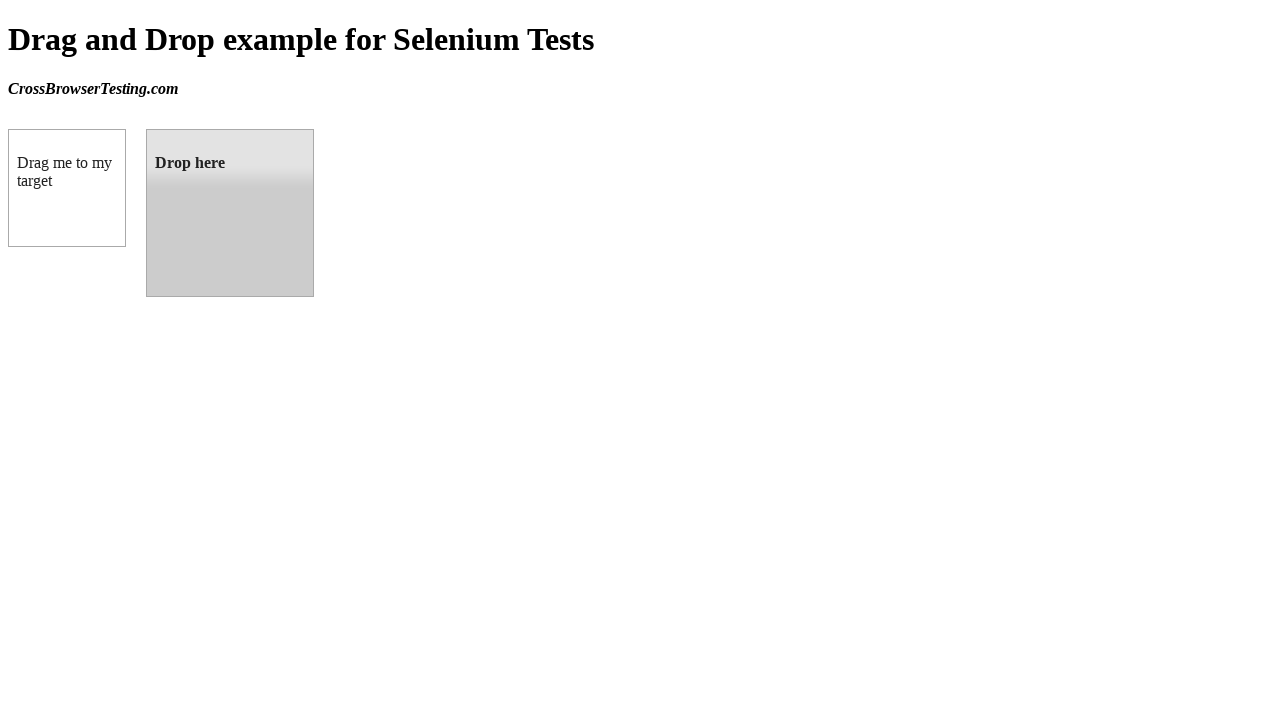

Retrieved bounding box for target element
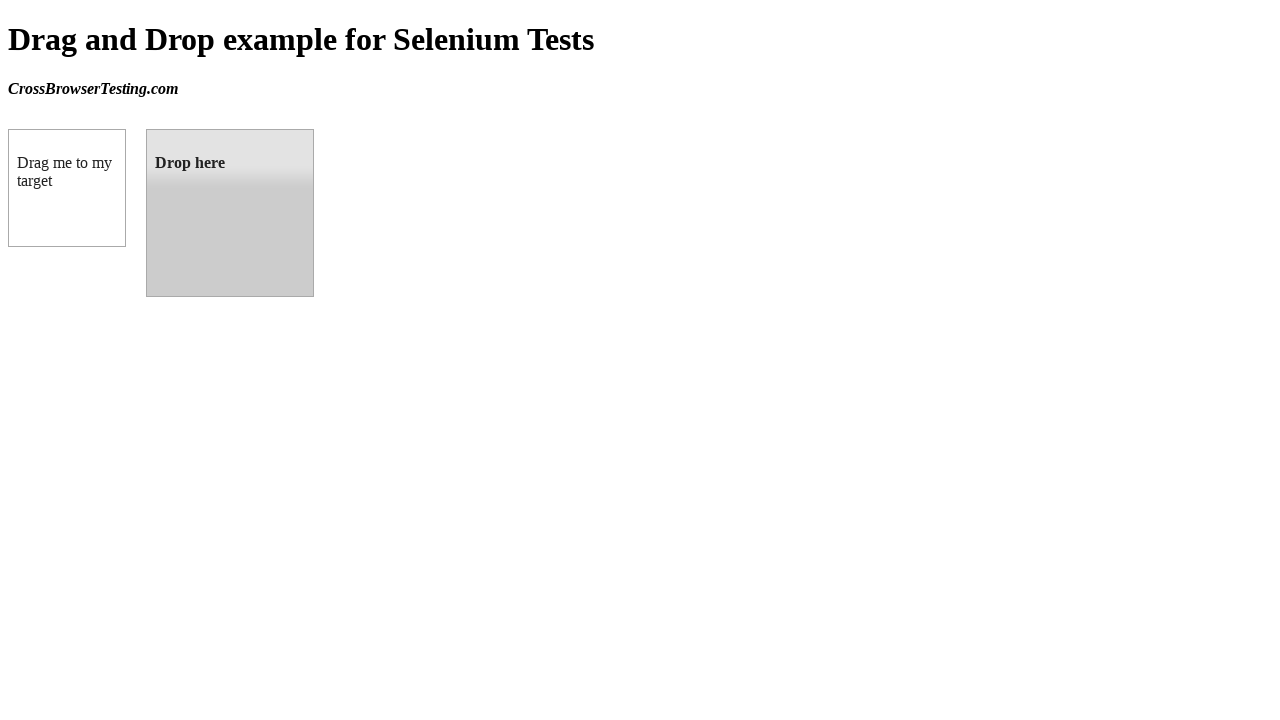

Moved mouse to center of source element at (67, 188)
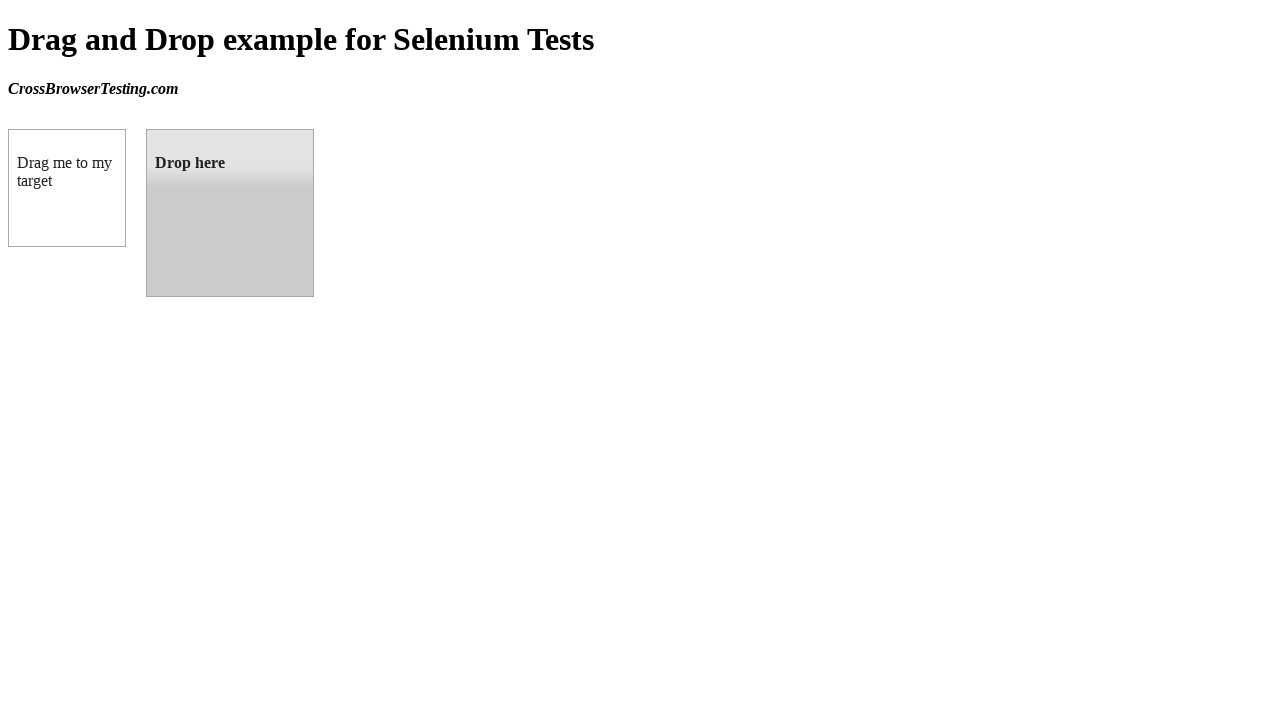

Pressed and held mouse button on source element at (67, 188)
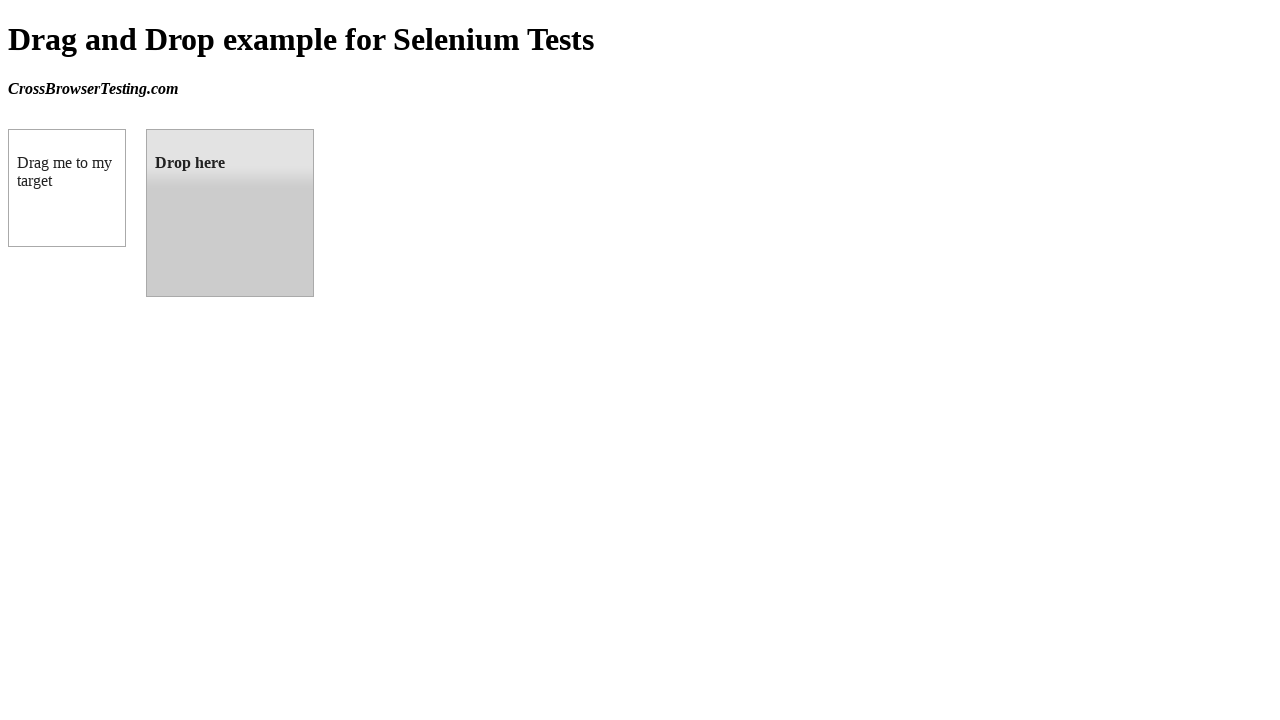

Moved mouse to center of target element while holding button at (230, 213)
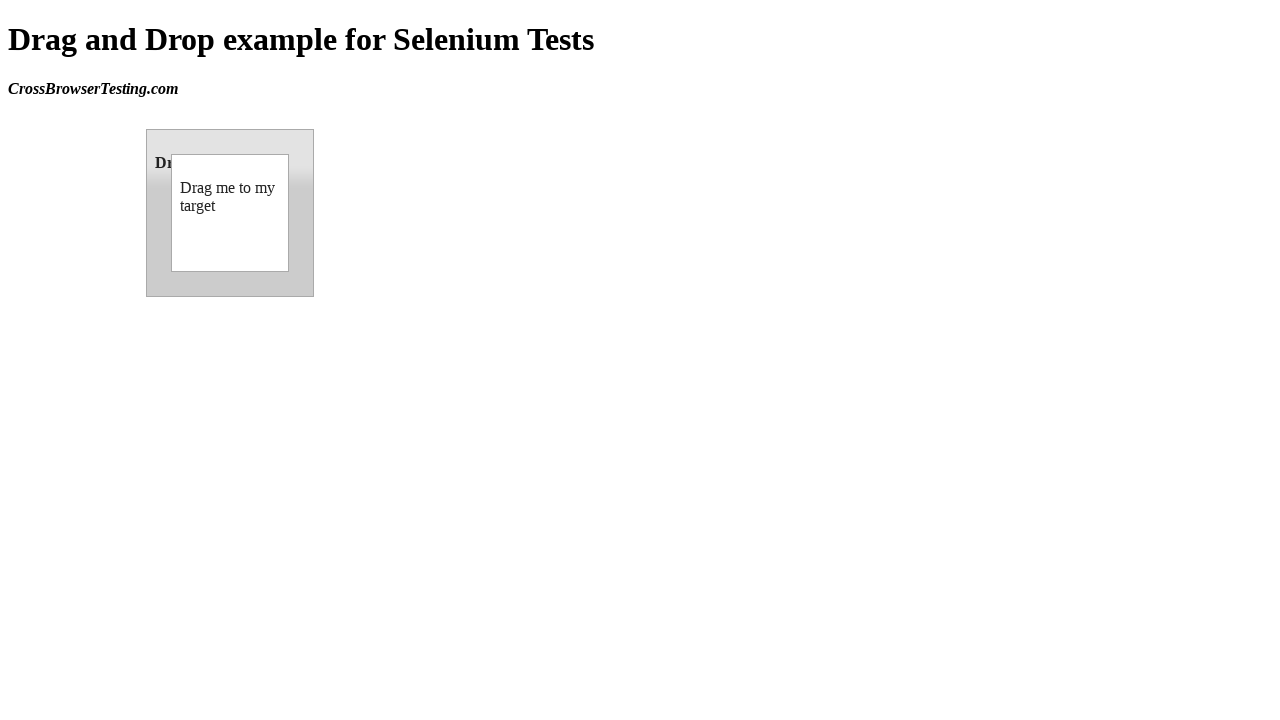

Released mouse button to complete drag-and-drop operation at (230, 213)
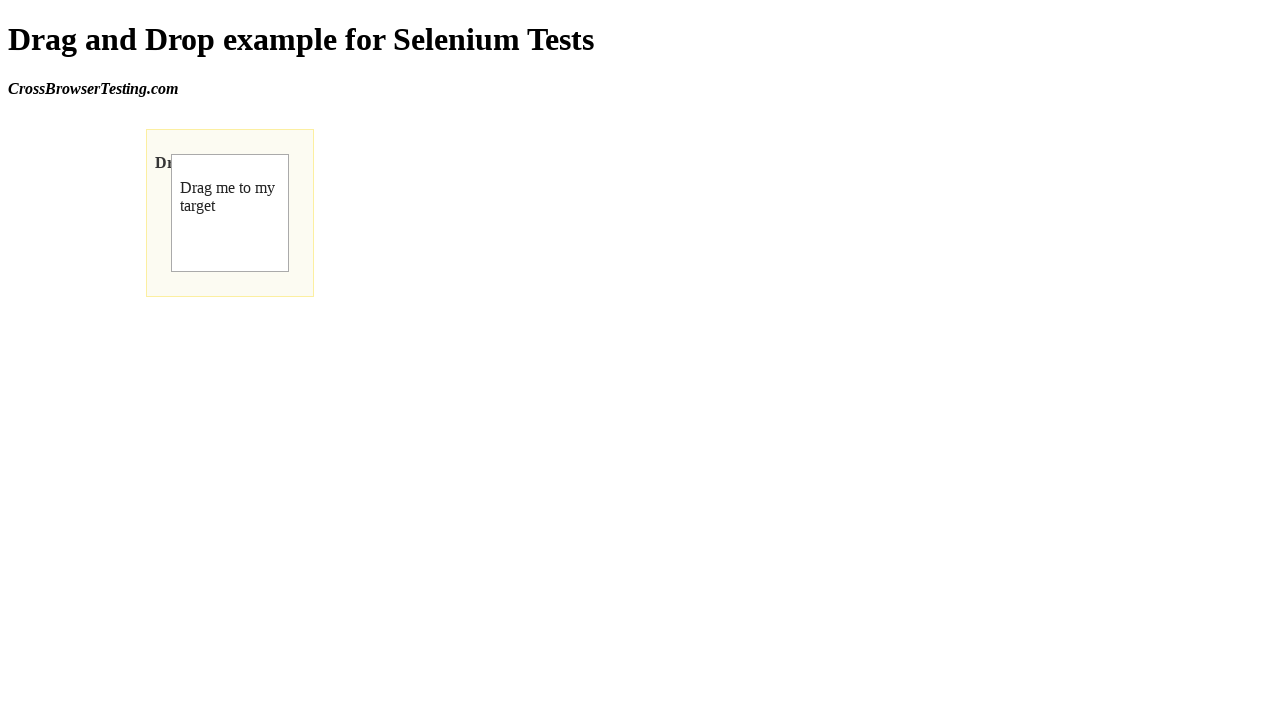

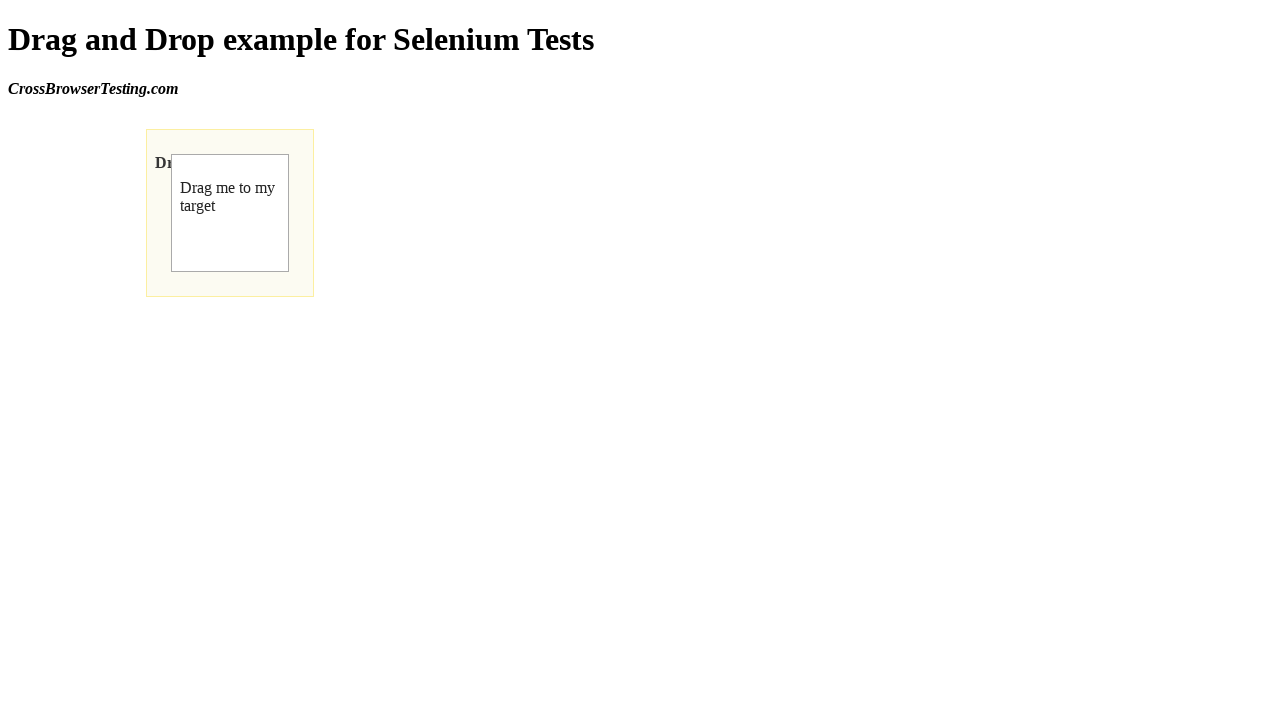